Tests filtering to display only active (non-completed) todo items

Starting URL: https://demo.playwright.dev/todomvc

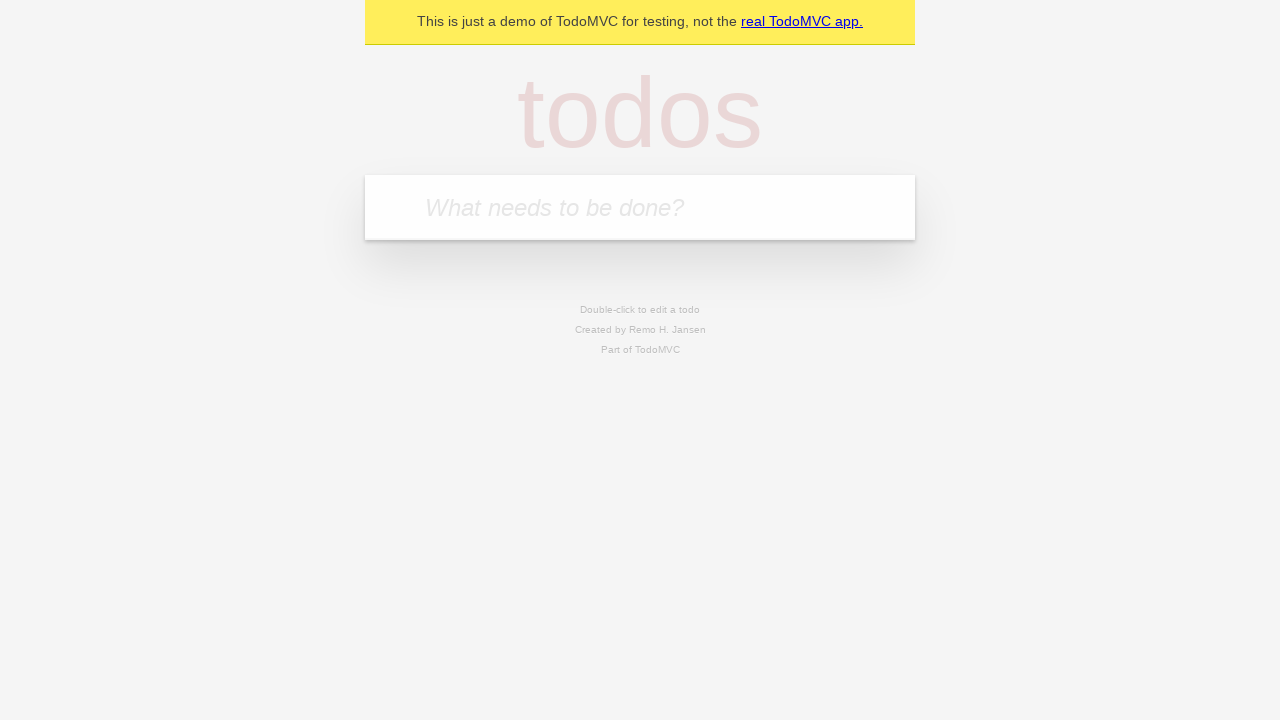

Filled todo input with 'buy some cheese' on internal:attr=[placeholder="What needs to be done?"i]
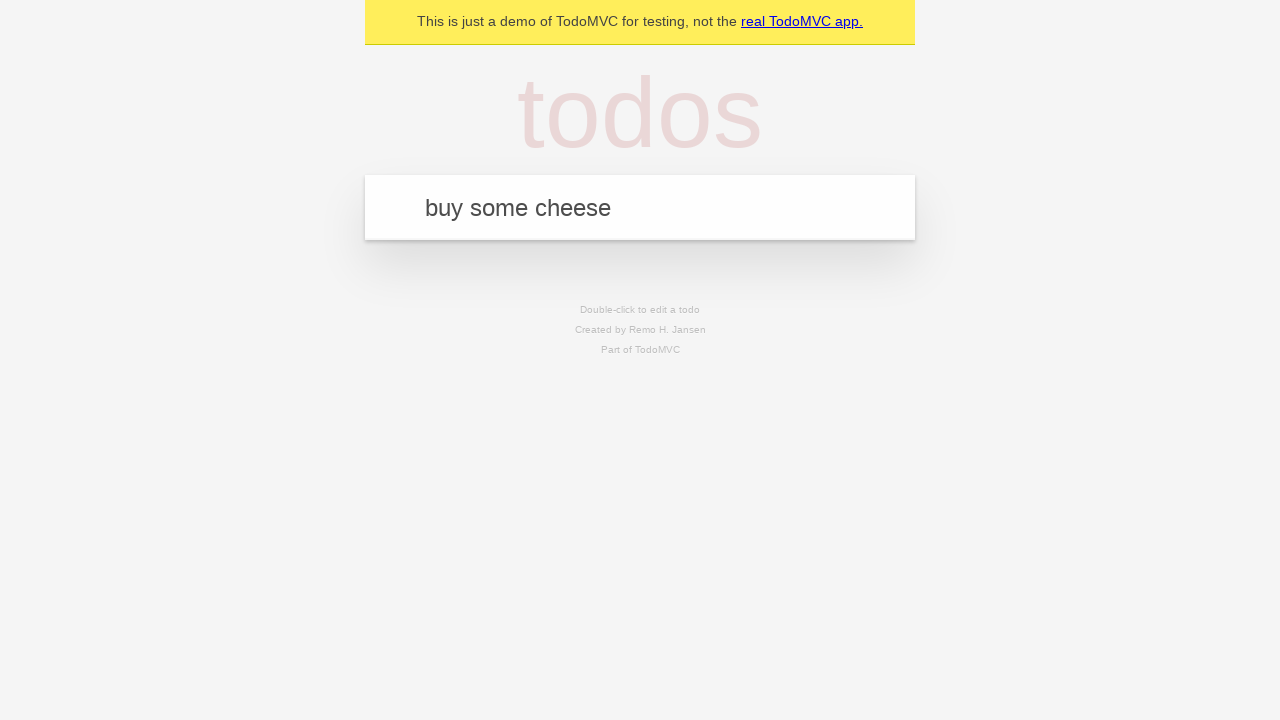

Pressed Enter to create first todo item on internal:attr=[placeholder="What needs to be done?"i]
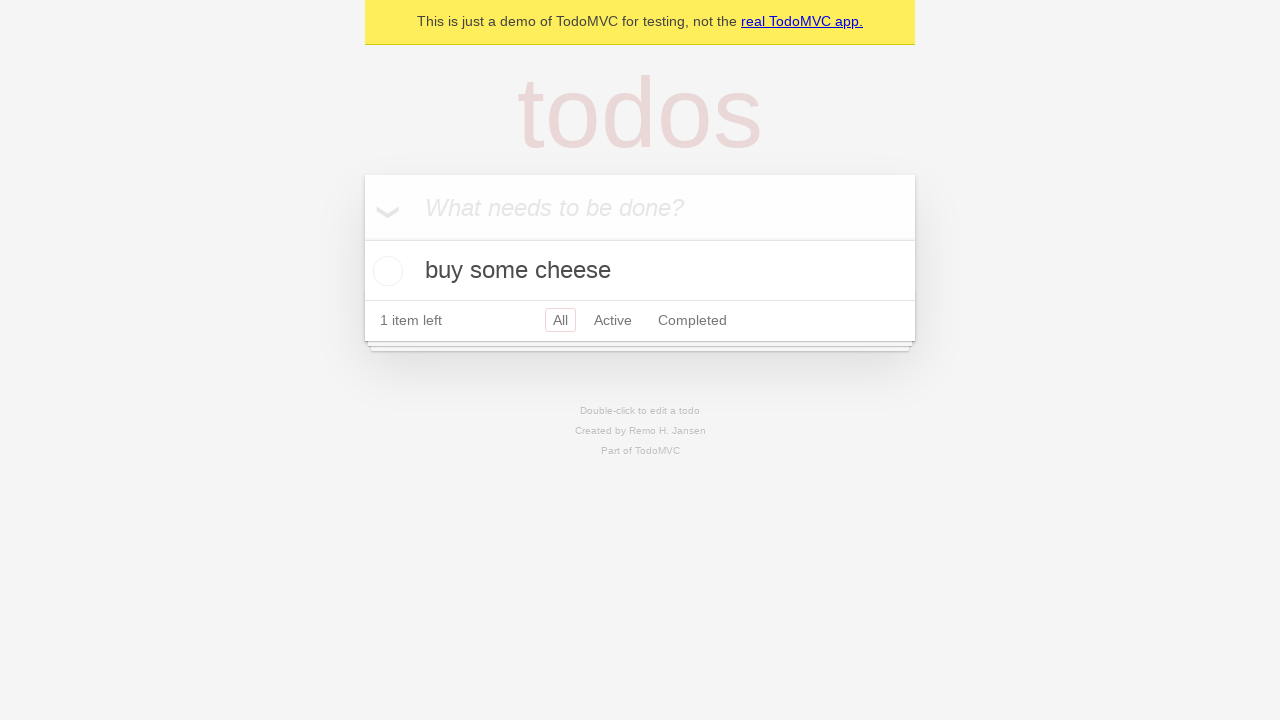

Filled todo input with 'feed the cat' on internal:attr=[placeholder="What needs to be done?"i]
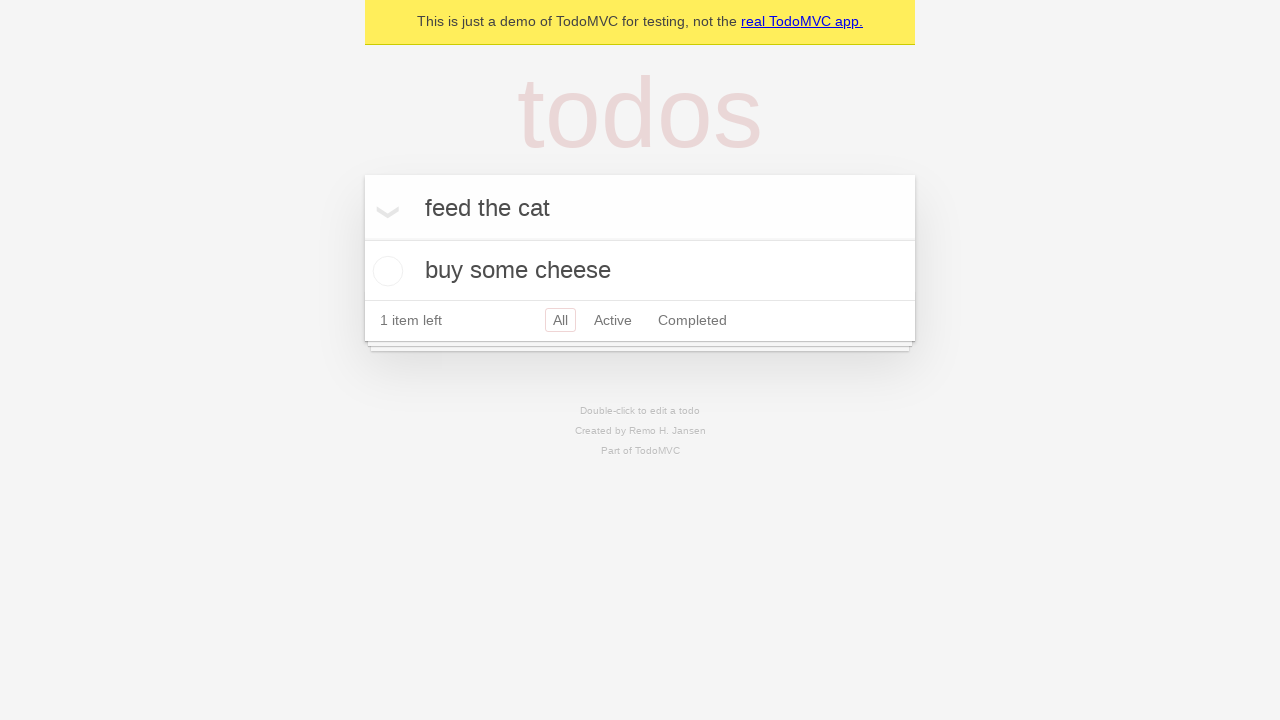

Pressed Enter to create second todo item on internal:attr=[placeholder="What needs to be done?"i]
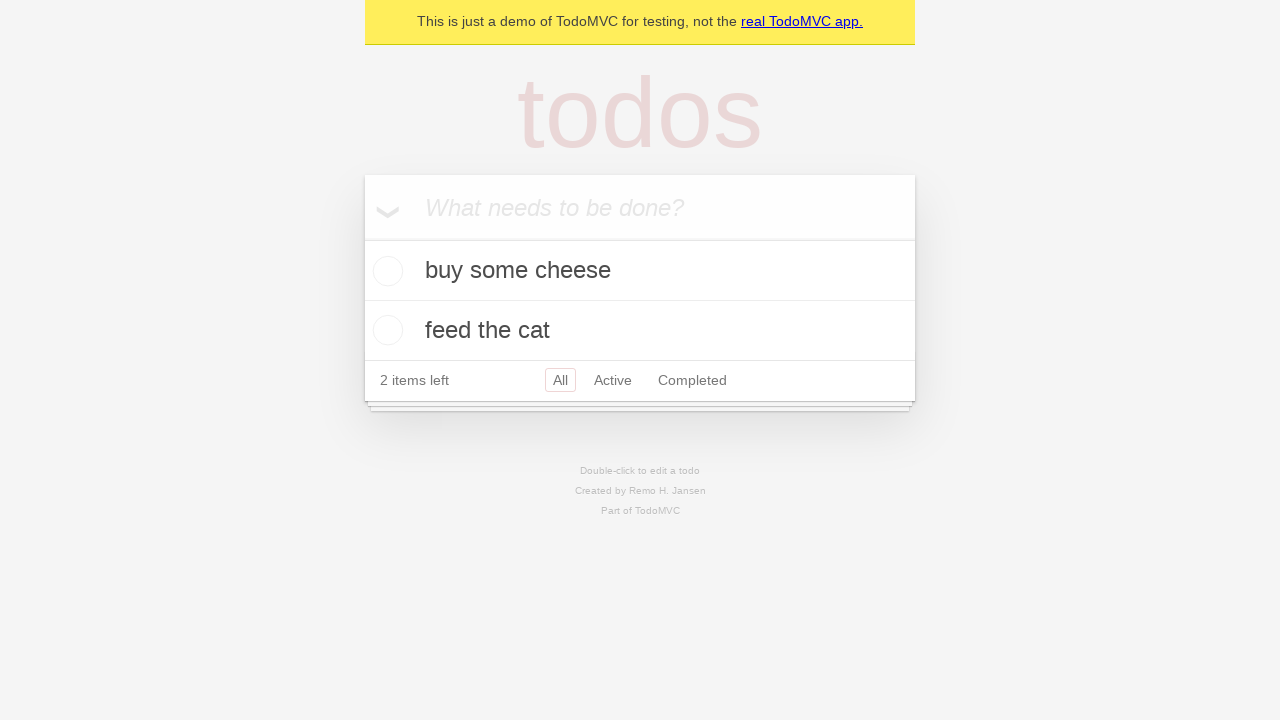

Filled todo input with 'book a doctors appointment' on internal:attr=[placeholder="What needs to be done?"i]
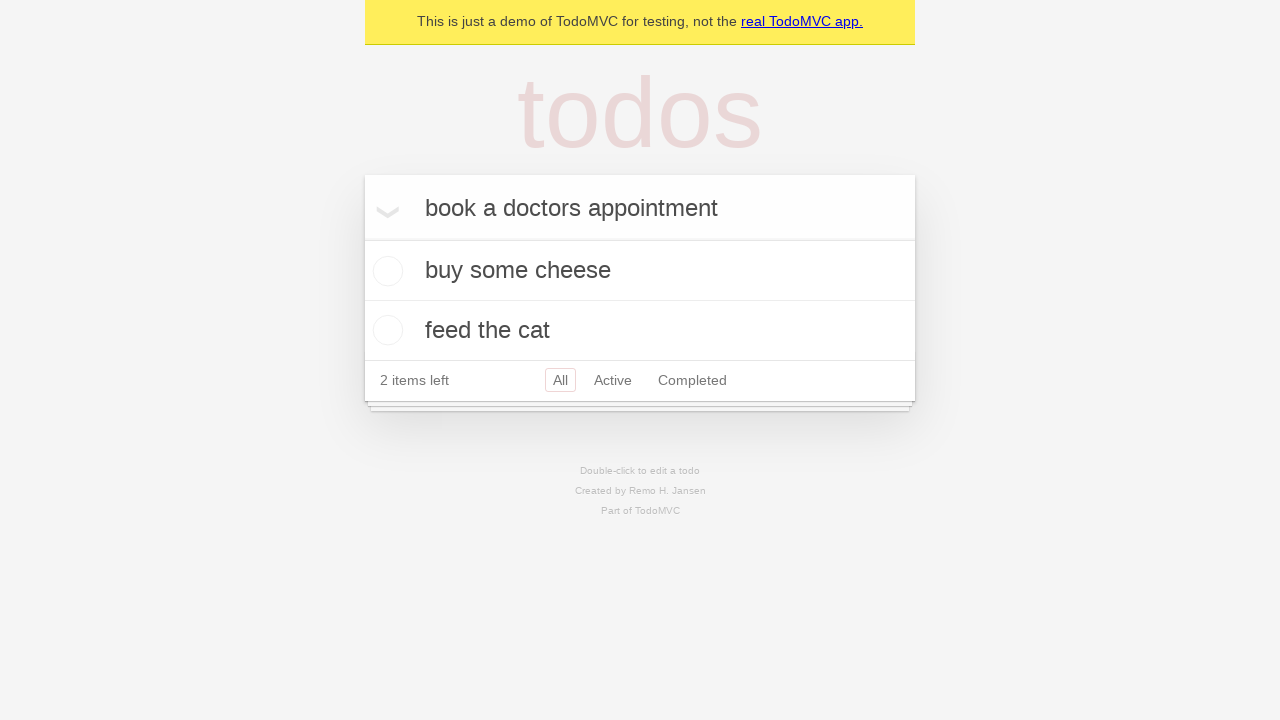

Pressed Enter to create third todo item on internal:attr=[placeholder="What needs to be done?"i]
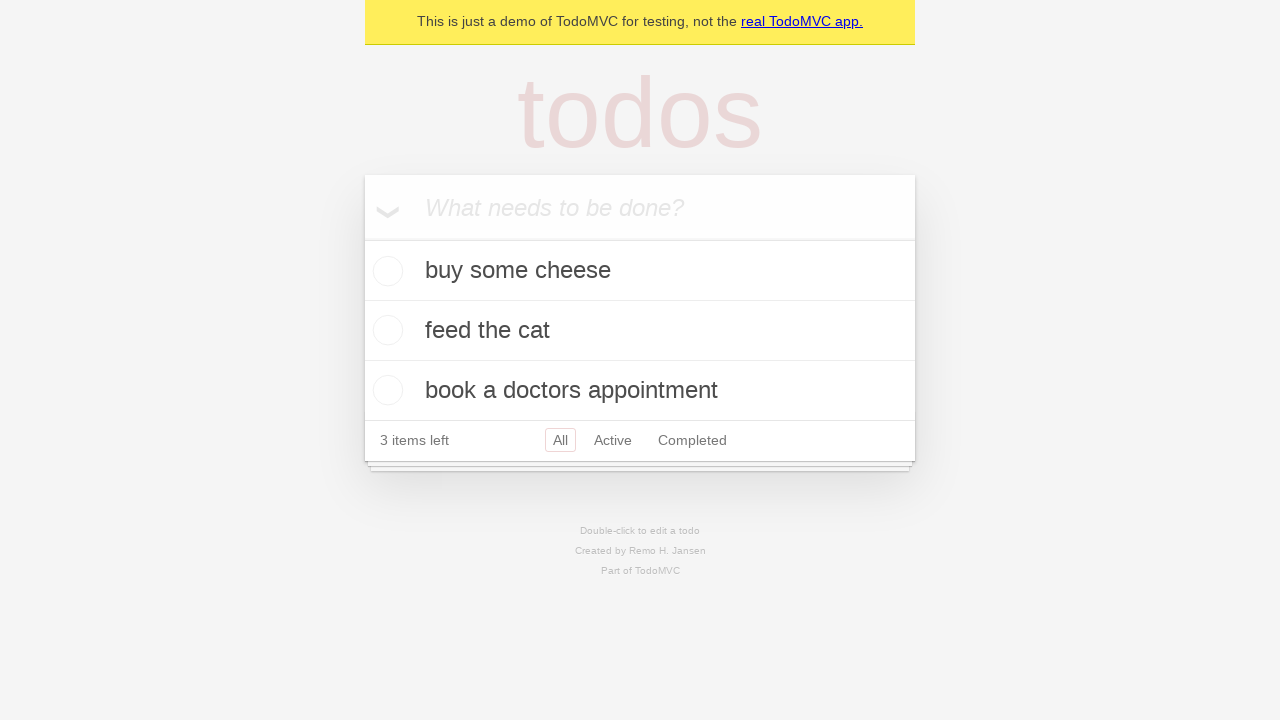

Checked the second todo item (feed the cat) to mark it as completed at (385, 330) on [data-testid='todo-item'] >> nth=1 >> internal:role=checkbox
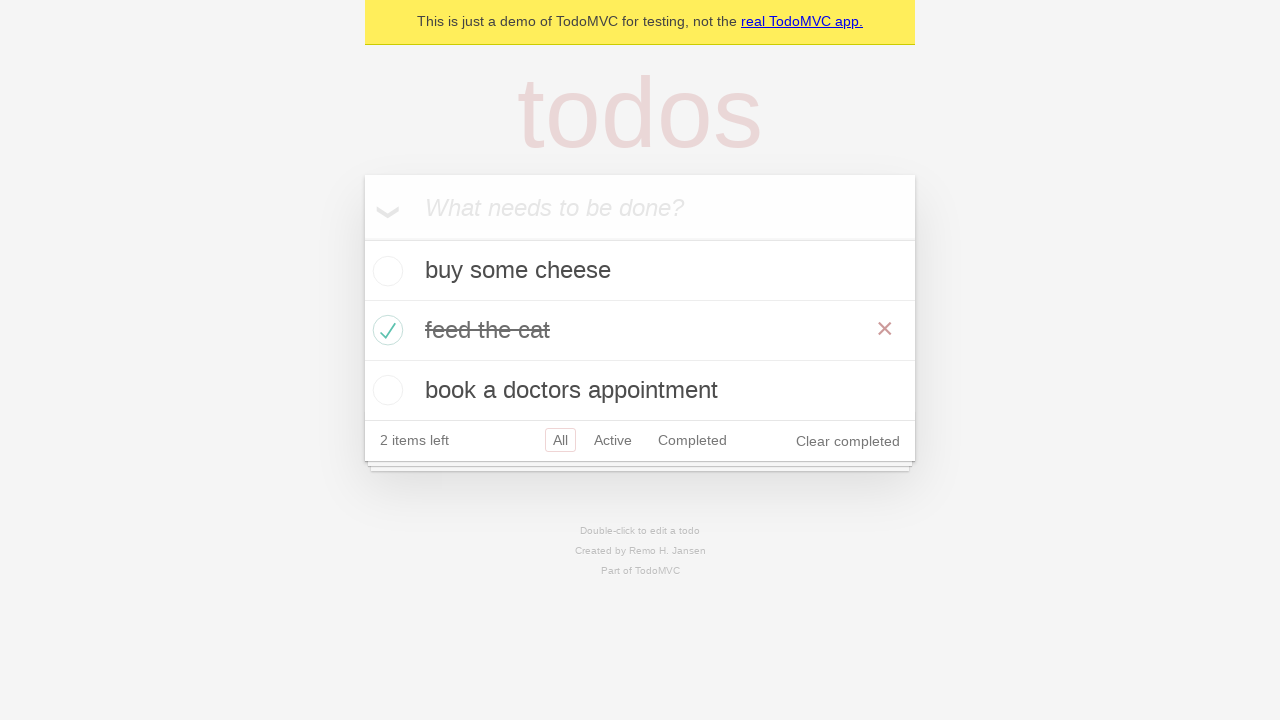

Clicked Active filter to display only active (non-completed) todo items at (613, 440) on internal:role=link[name="Active"i]
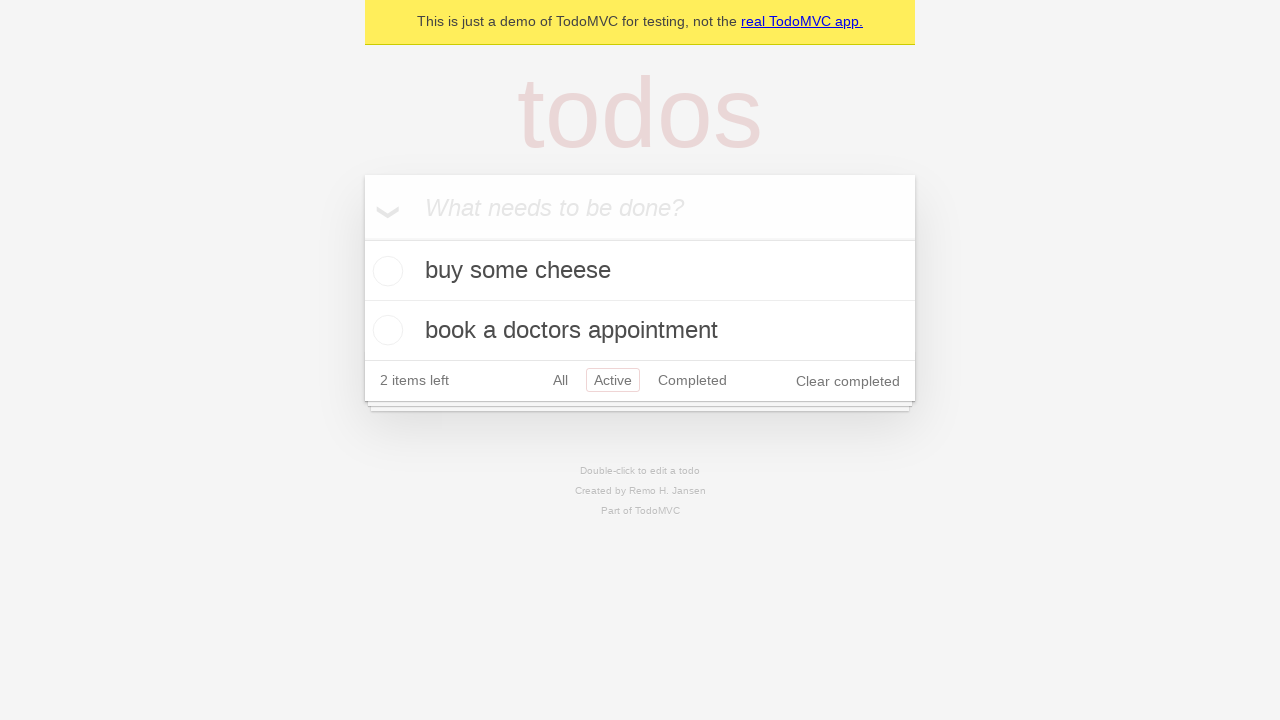

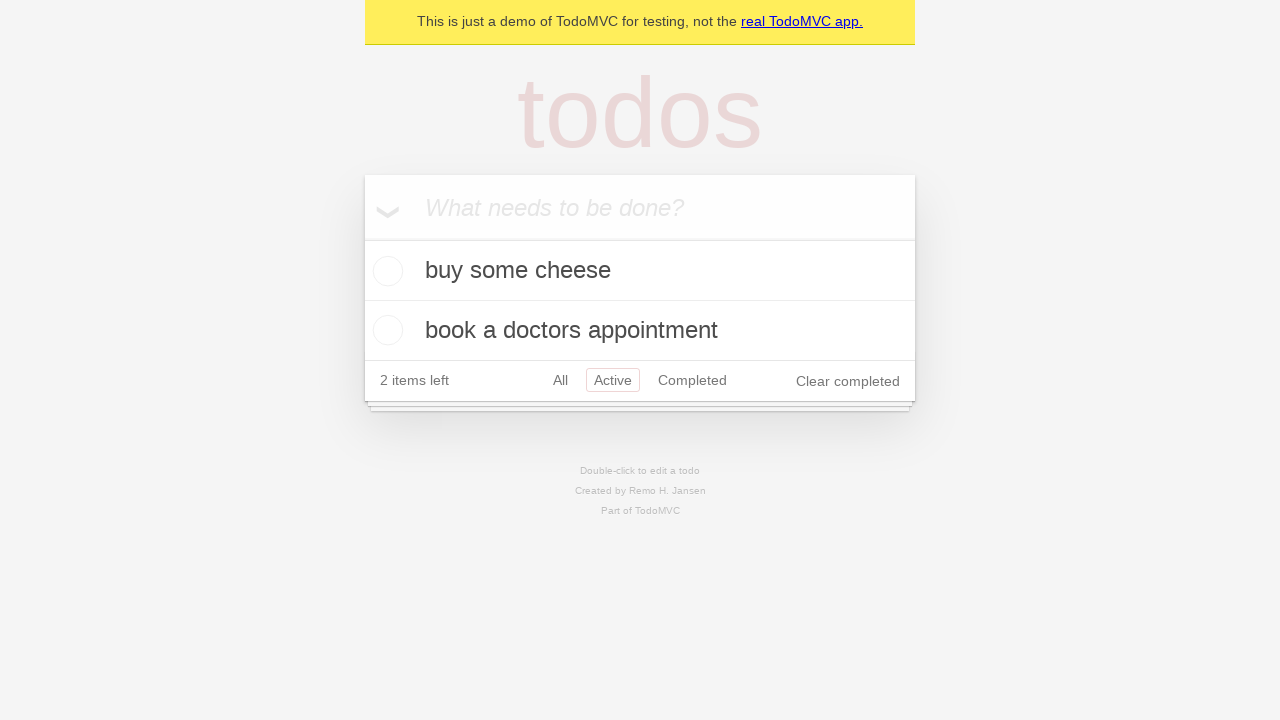